Tests FAQ accordion by clicking question 7 and verifying the answer text about delivery outside Moscow

Starting URL: https://qa-scooter.praktikum-services.ru/

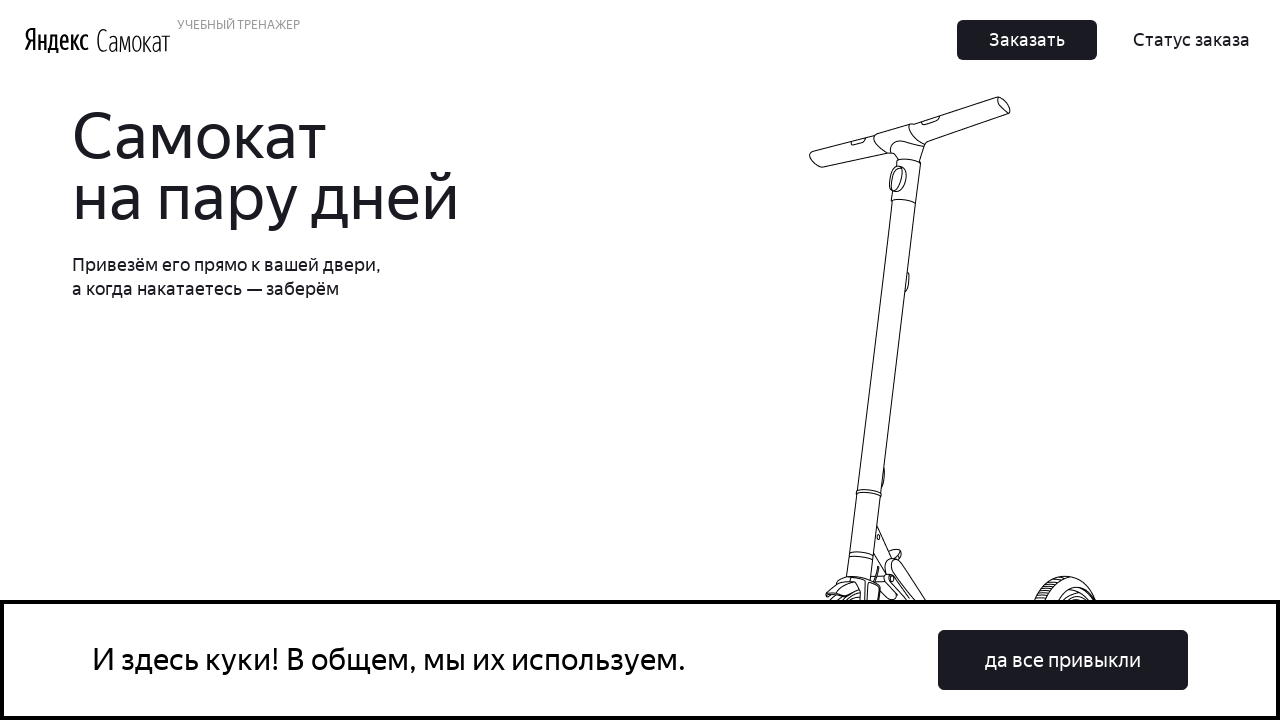

Clicked on FAQ question 7 accordion header at (967, 492) on #accordion__heading-7
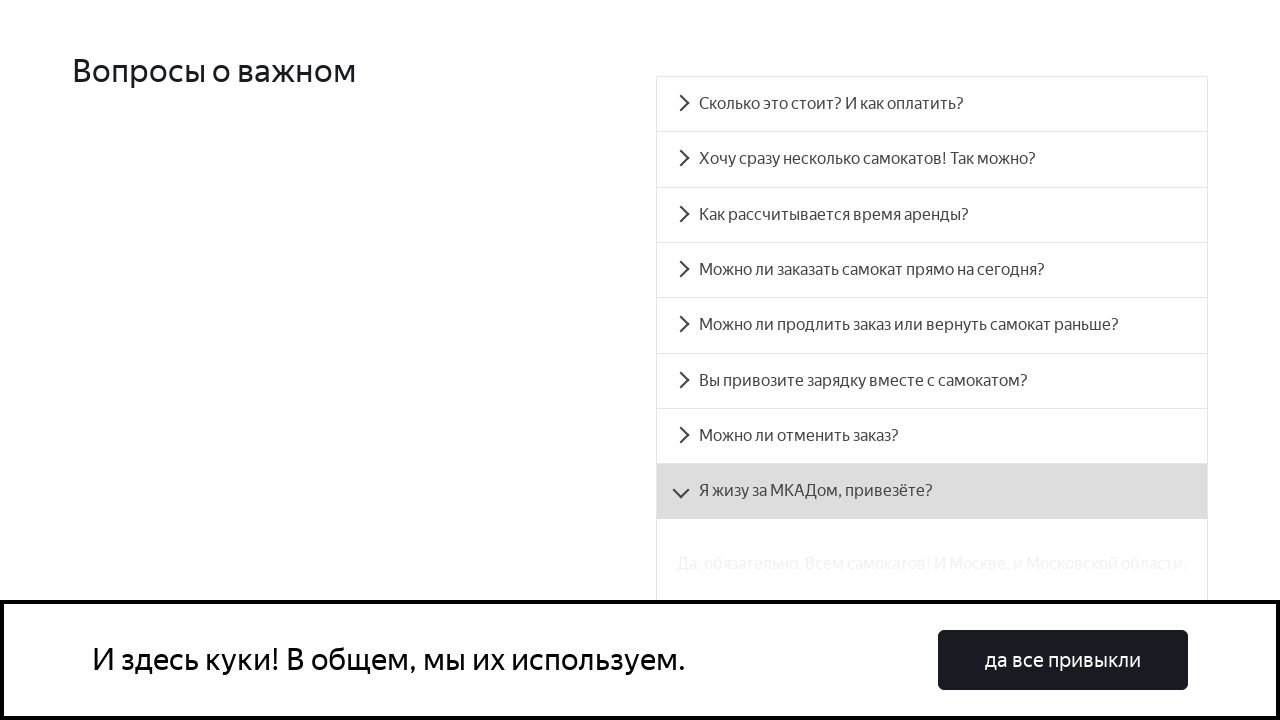

Answer panel for question 7 became visible
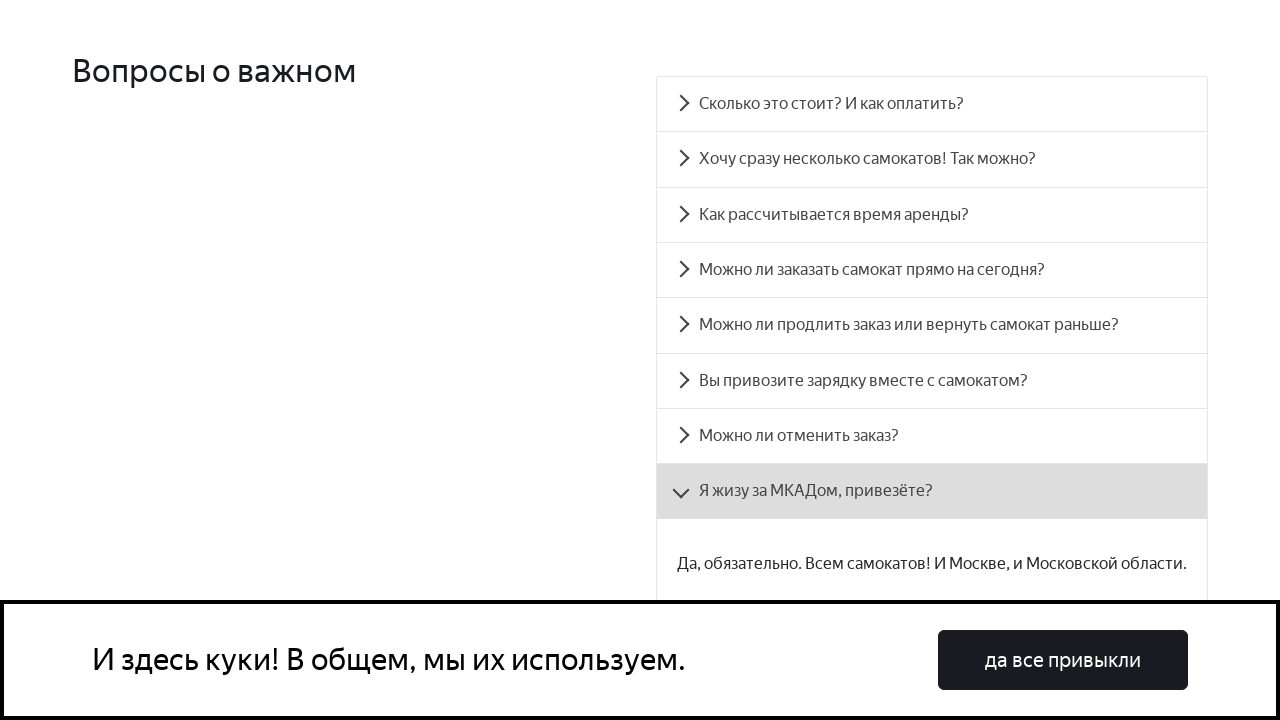

Retrieved answer text from question 7 panel
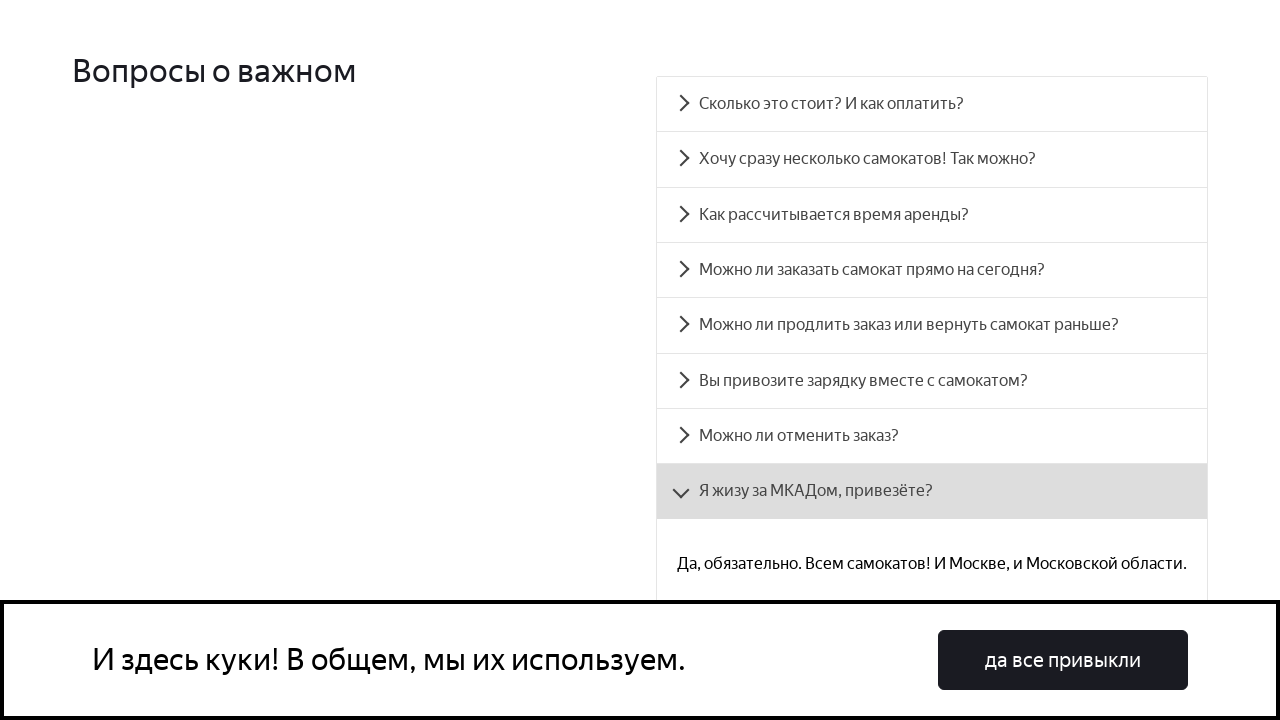

Verified answer text matches expected delivery information about Moscow and Moscow region
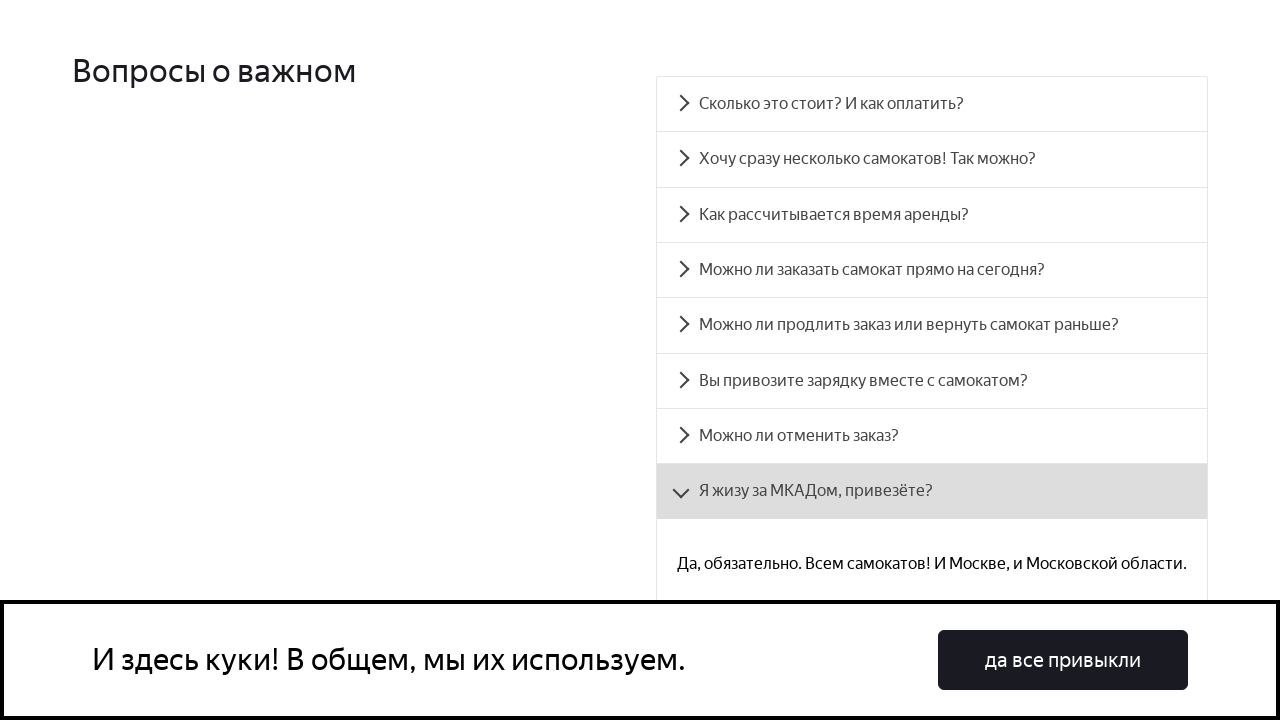

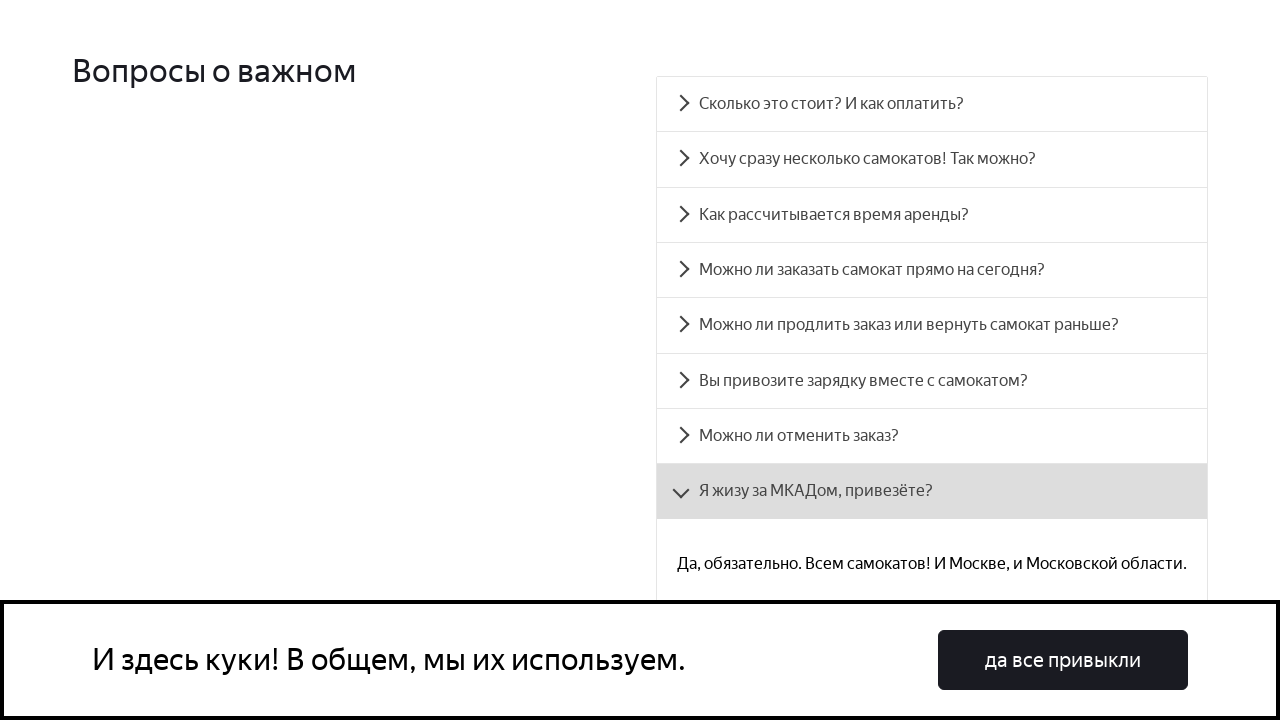